Tests alert handling by entering text and accepting an alert dialog

Starting URL: http://www.qaclickacademy.com/practice.php

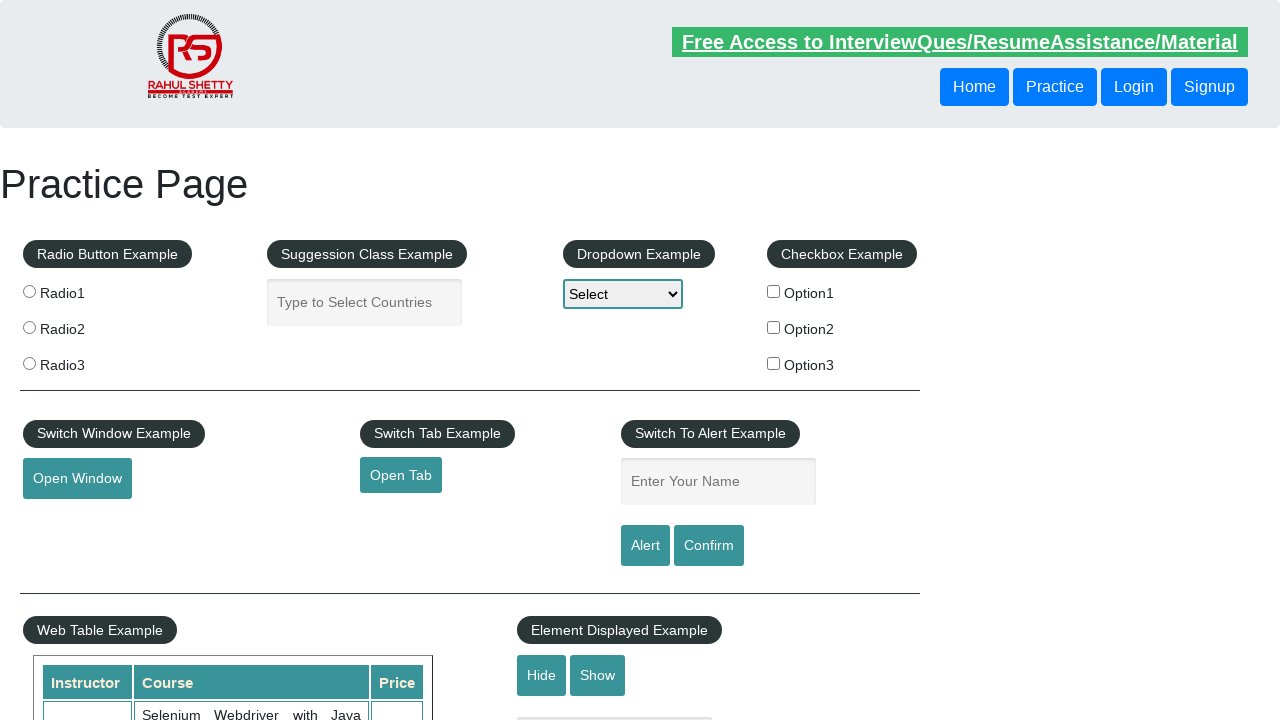

Entered 'john' in the name text field on #name
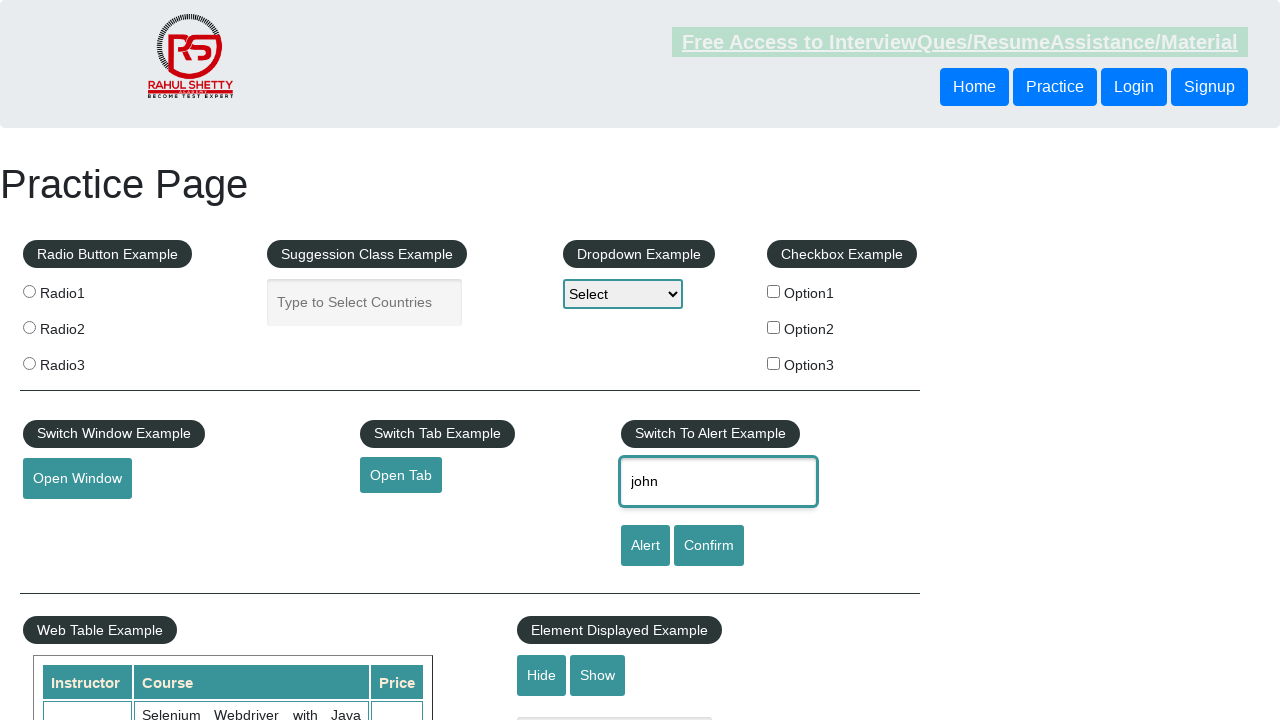

Set up dialog handler to accept alert dialogs
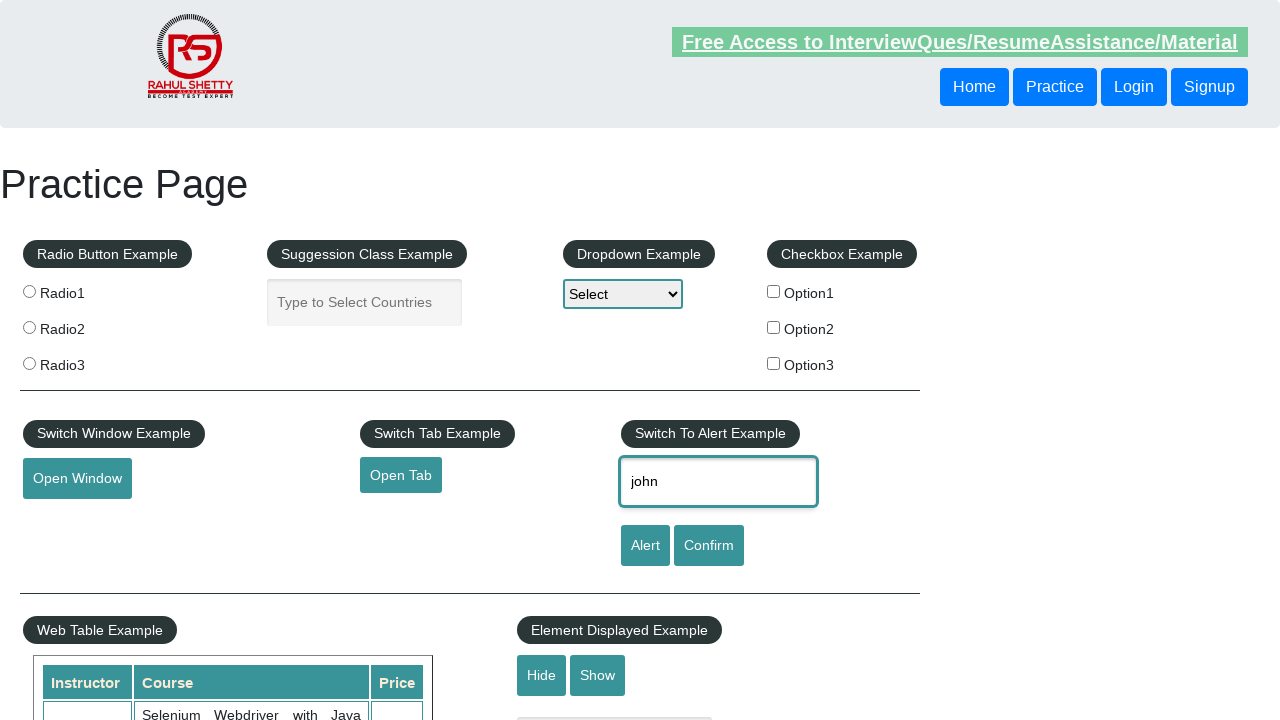

Clicked alert button and accepted the alert dialog at (645, 546) on #alertbtn
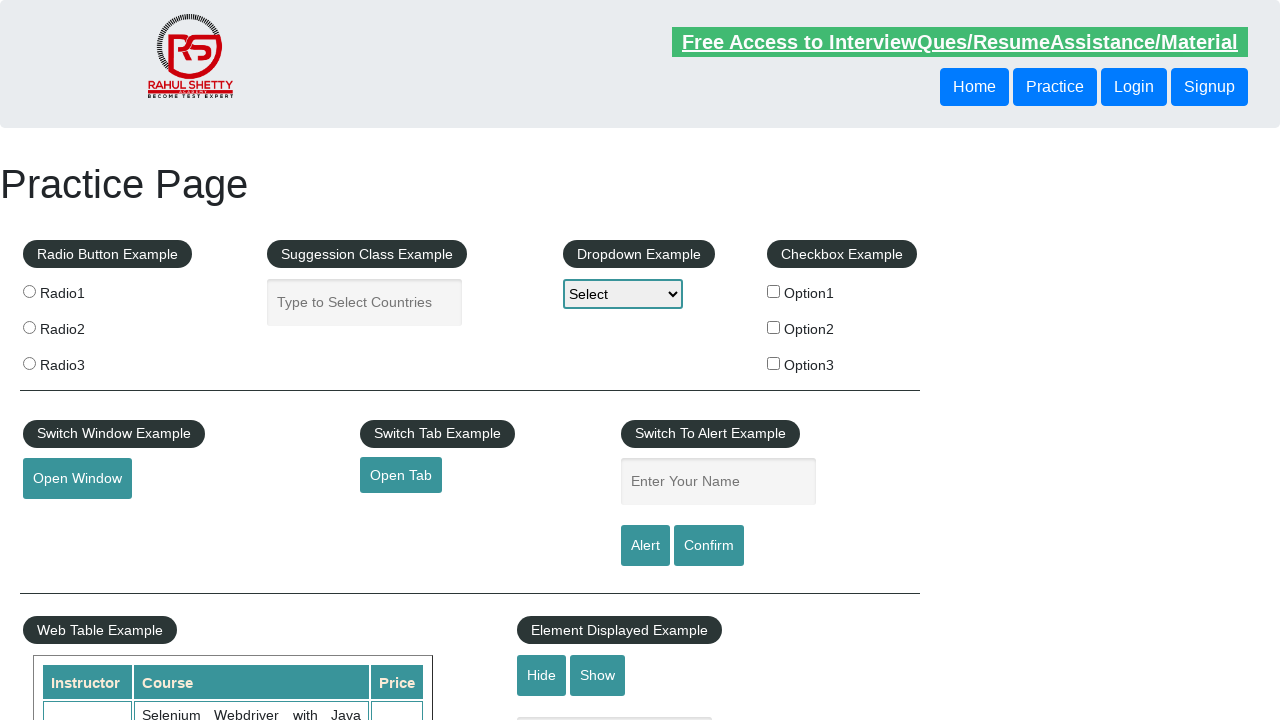

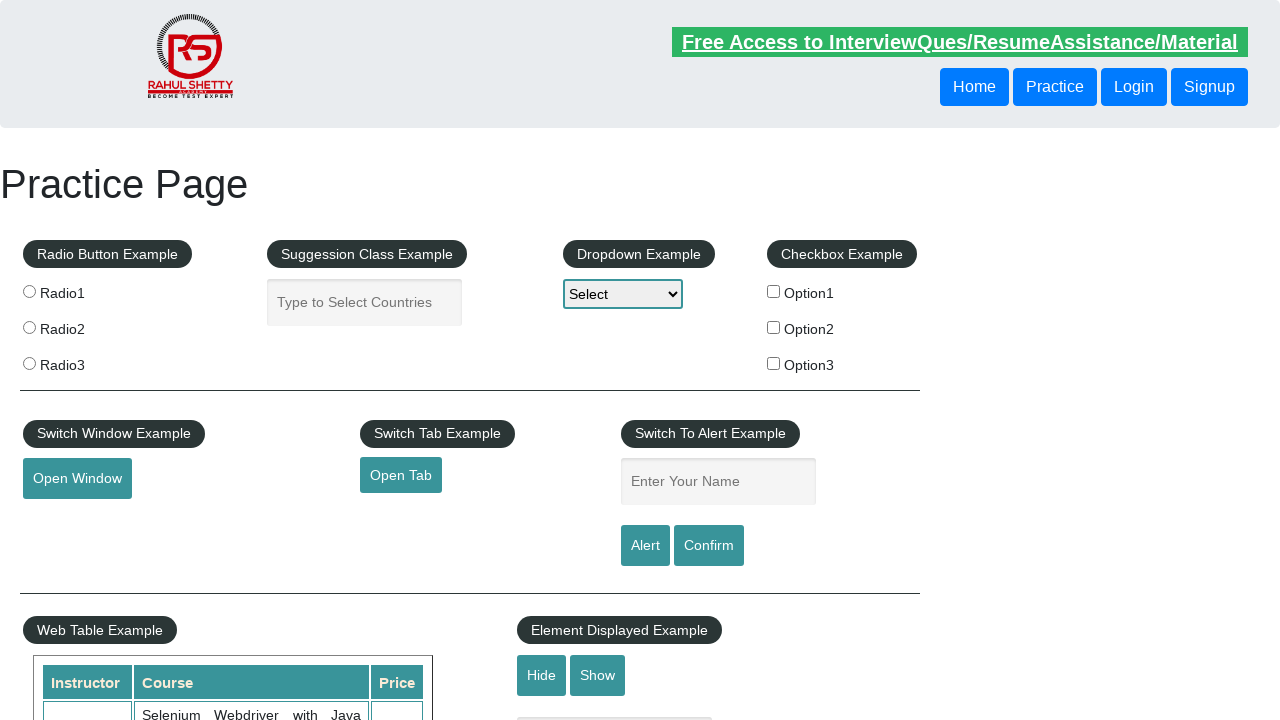